Searches for bags on AJIO website and verifies search results are displayed

Starting URL: https://www.ajio.com

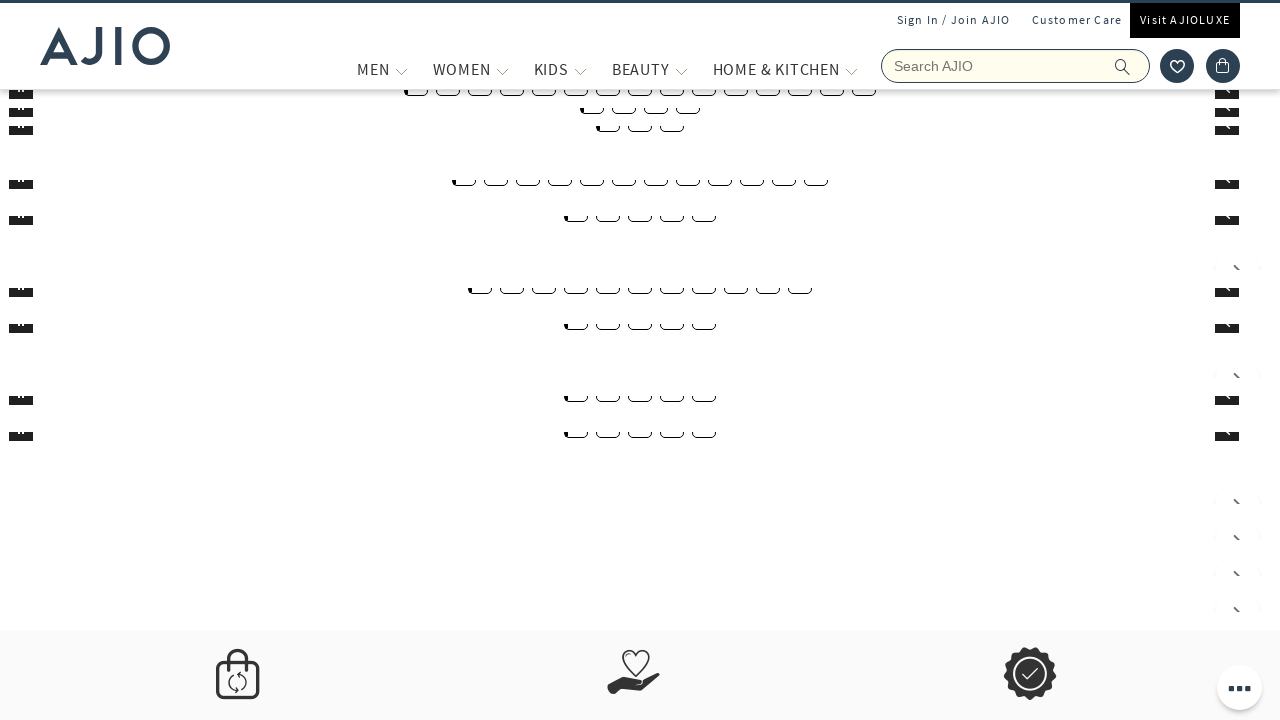

Clicked on search box at (1016, 66) on input[name='searchVal']
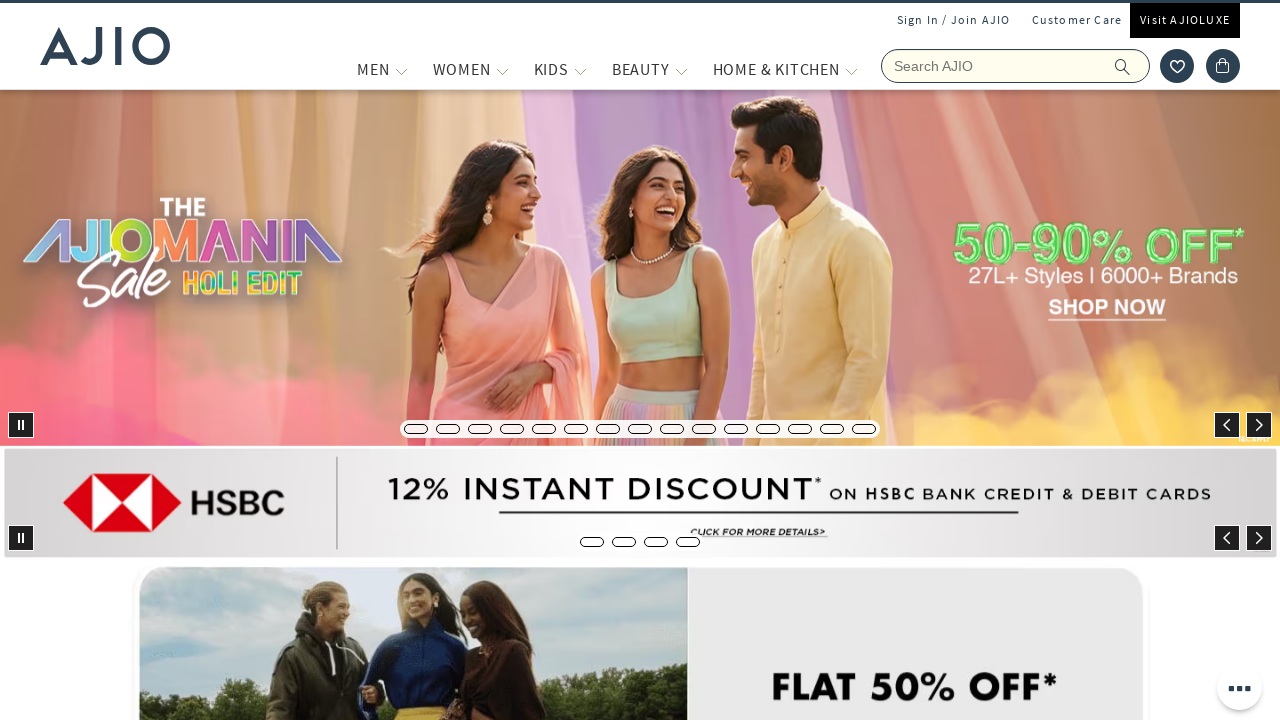

Filled search box with 'bags' on input[name='searchVal']
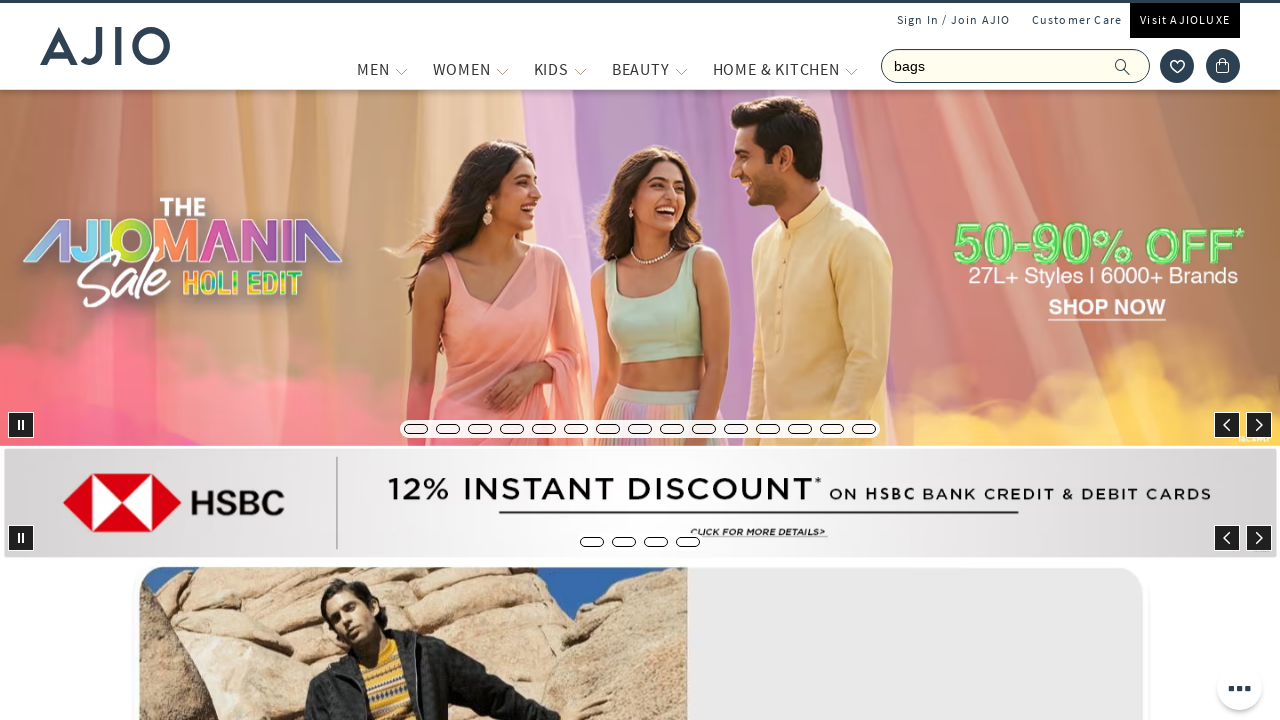

Pressed Enter to submit search query on input[name='searchVal']
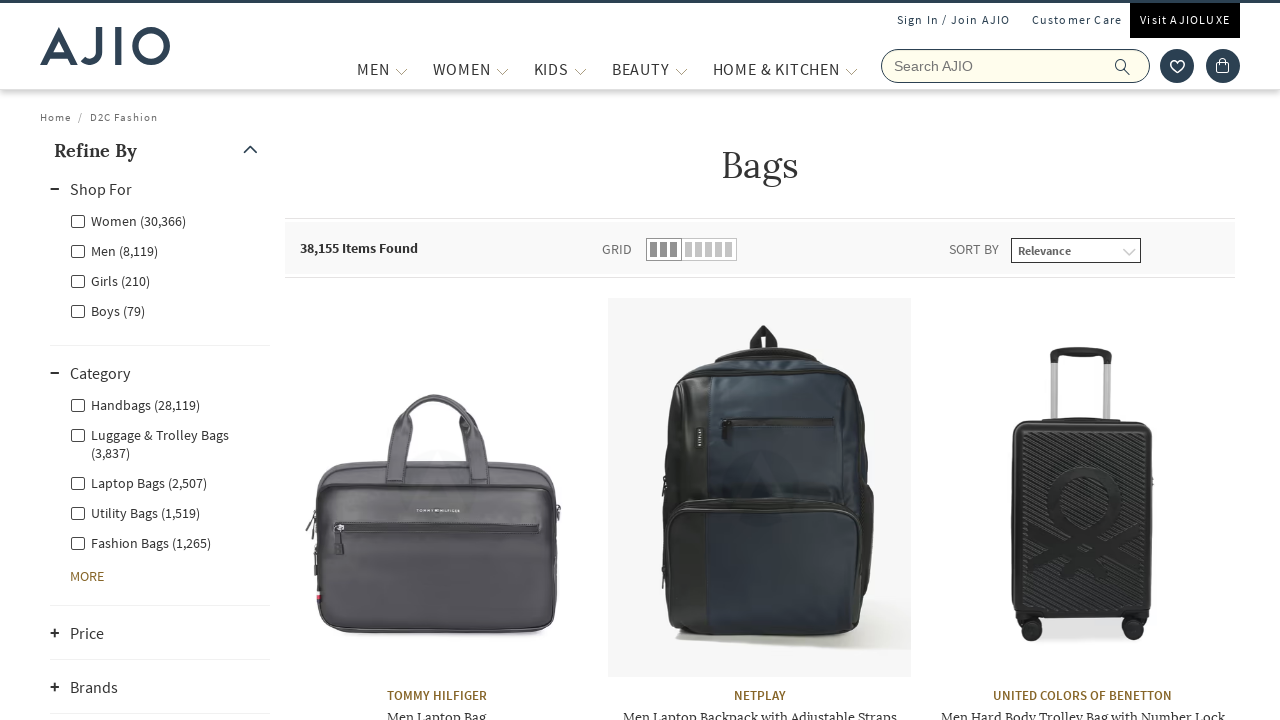

Search results page loaded with brand filters visible
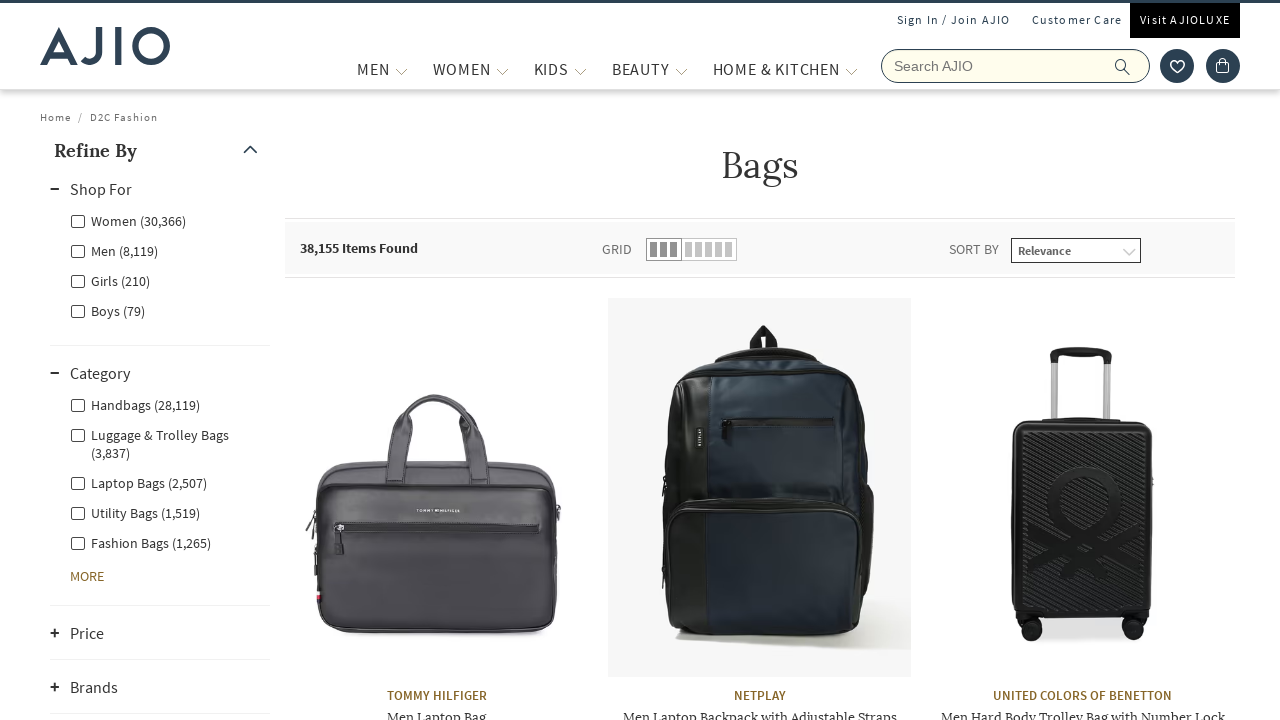

Verified that product items are displayed in search results
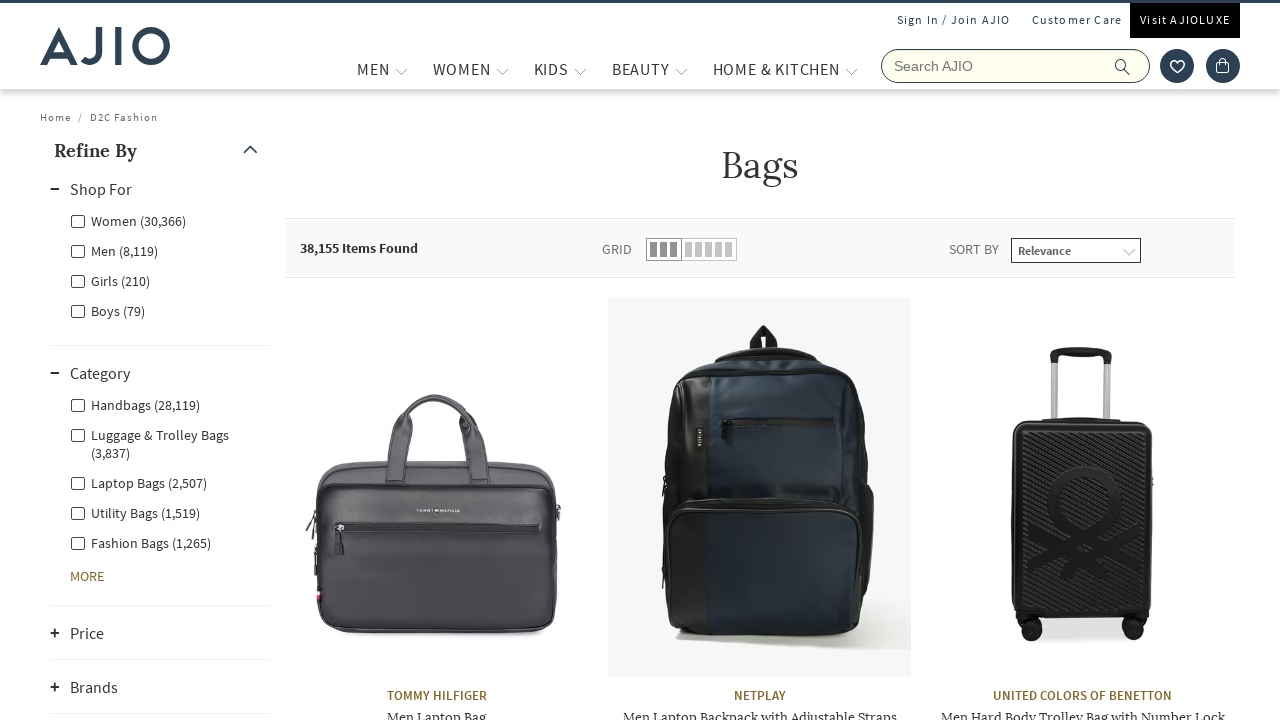

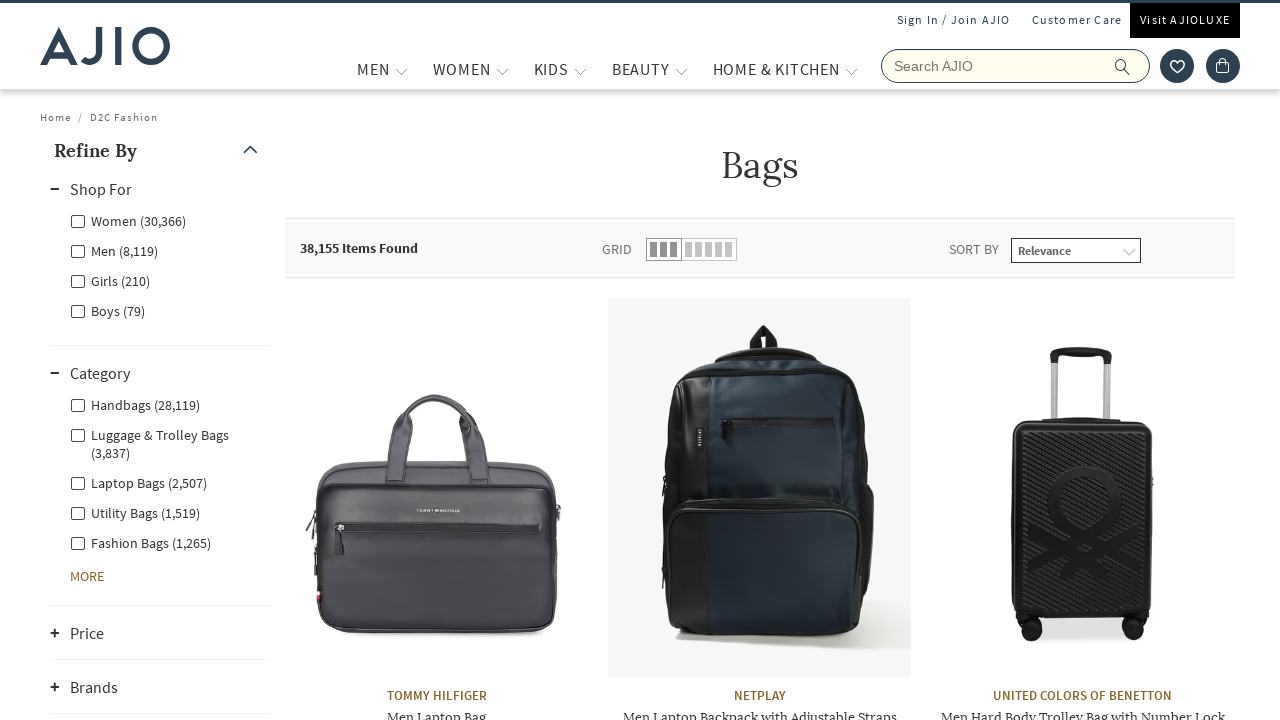